Tests GitHub search functionality by clicking the search input, entering a search query for "selenium", and submitting the search

Starting URL: https://github.com/

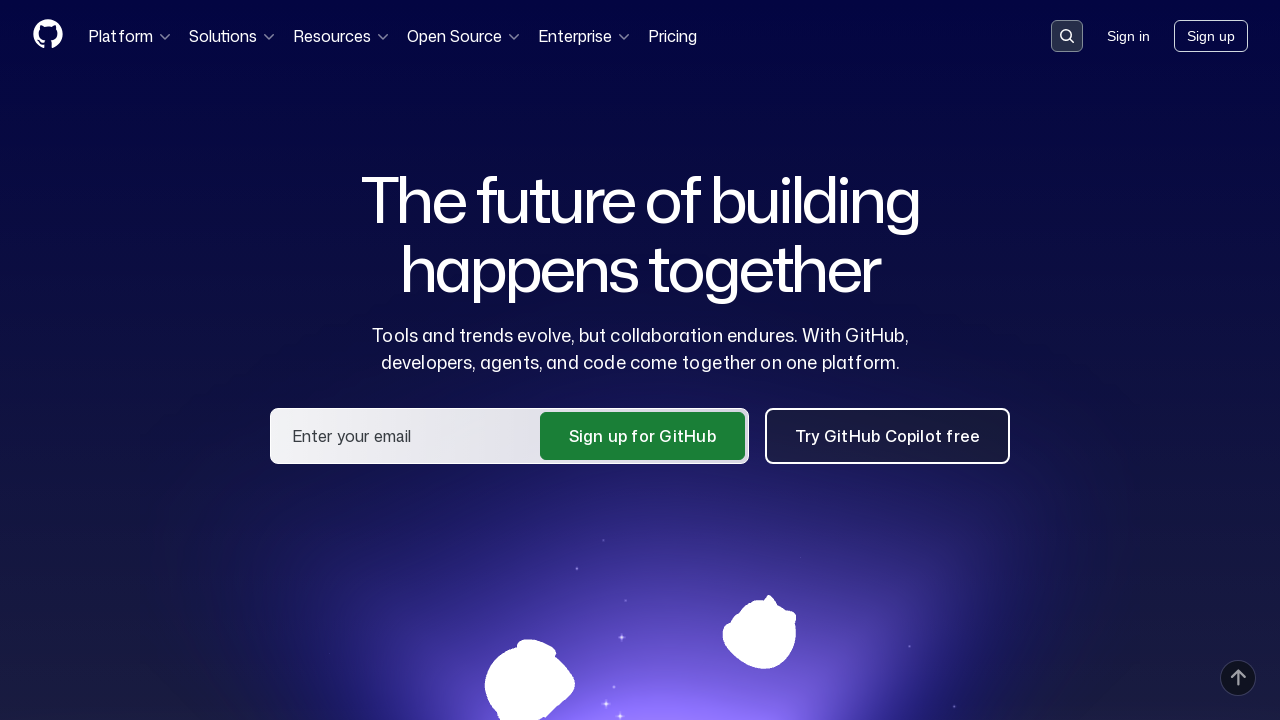

Clicked on the search input to activate it at (1067, 36) on .search-input
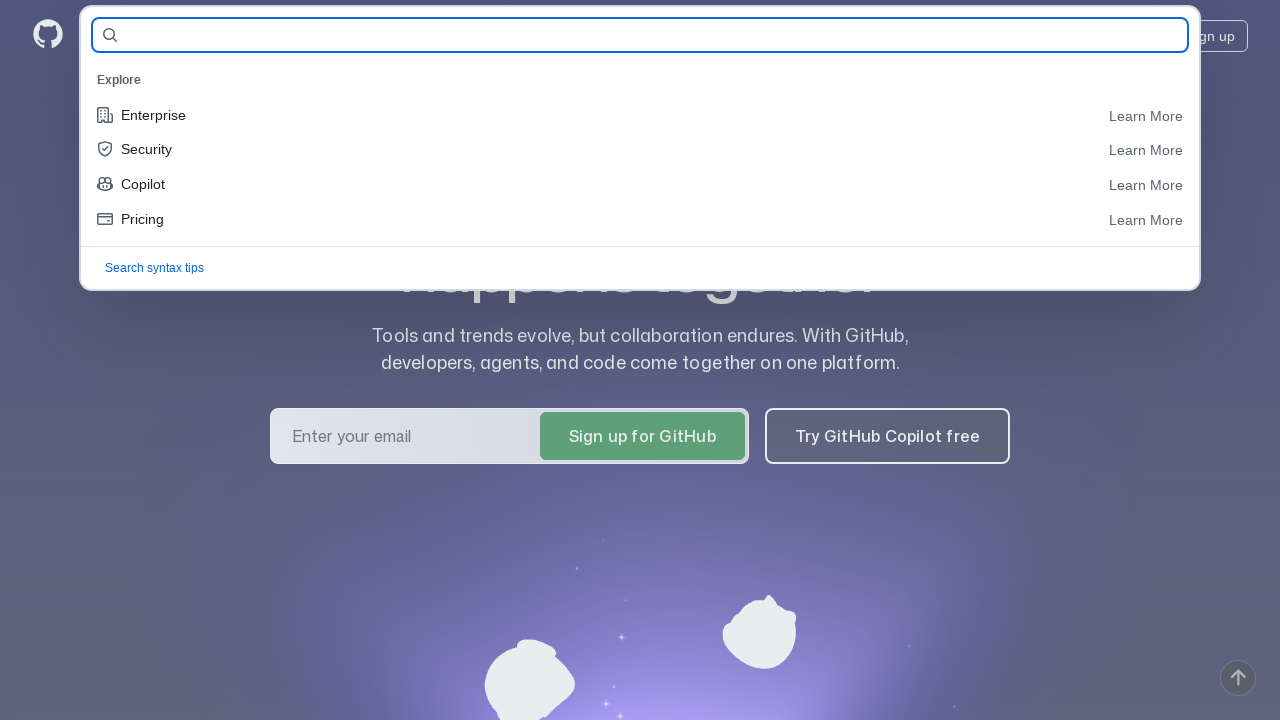

Filled search field with 'selenium' on #query-builder-test
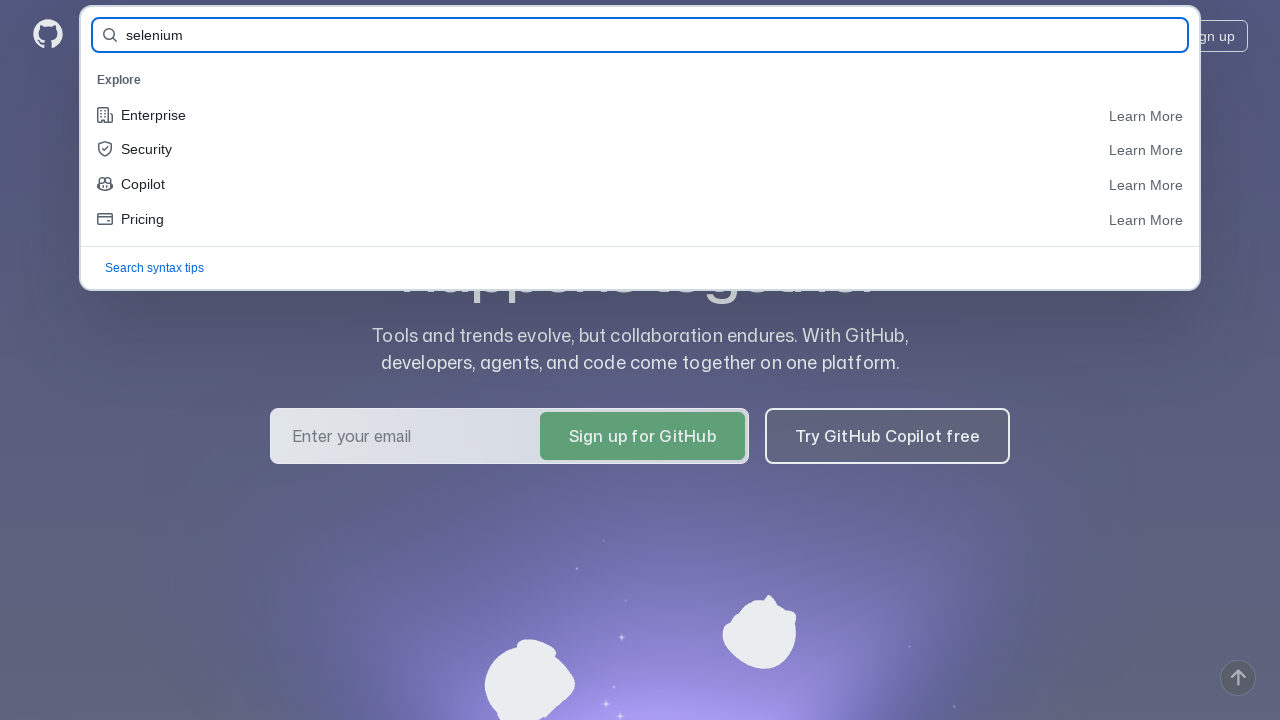

Pressed Enter to submit the search query on #query-builder-test
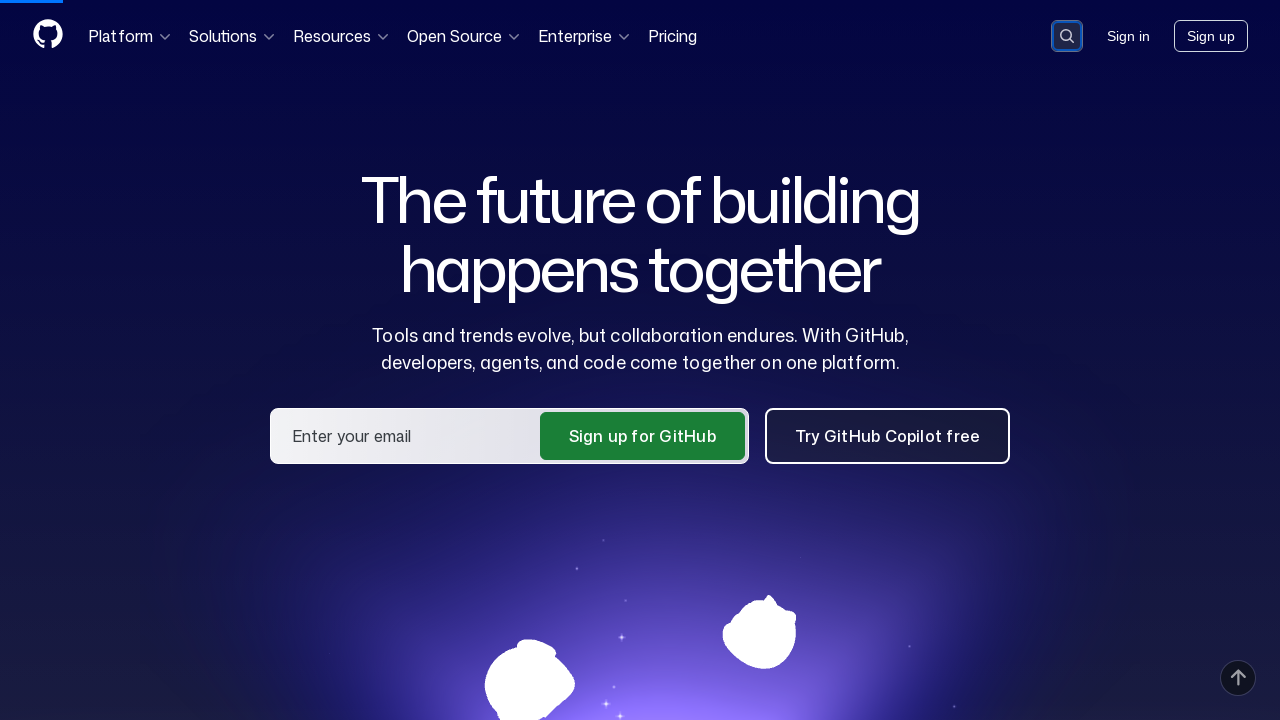

Search results loaded (networkidle state reached)
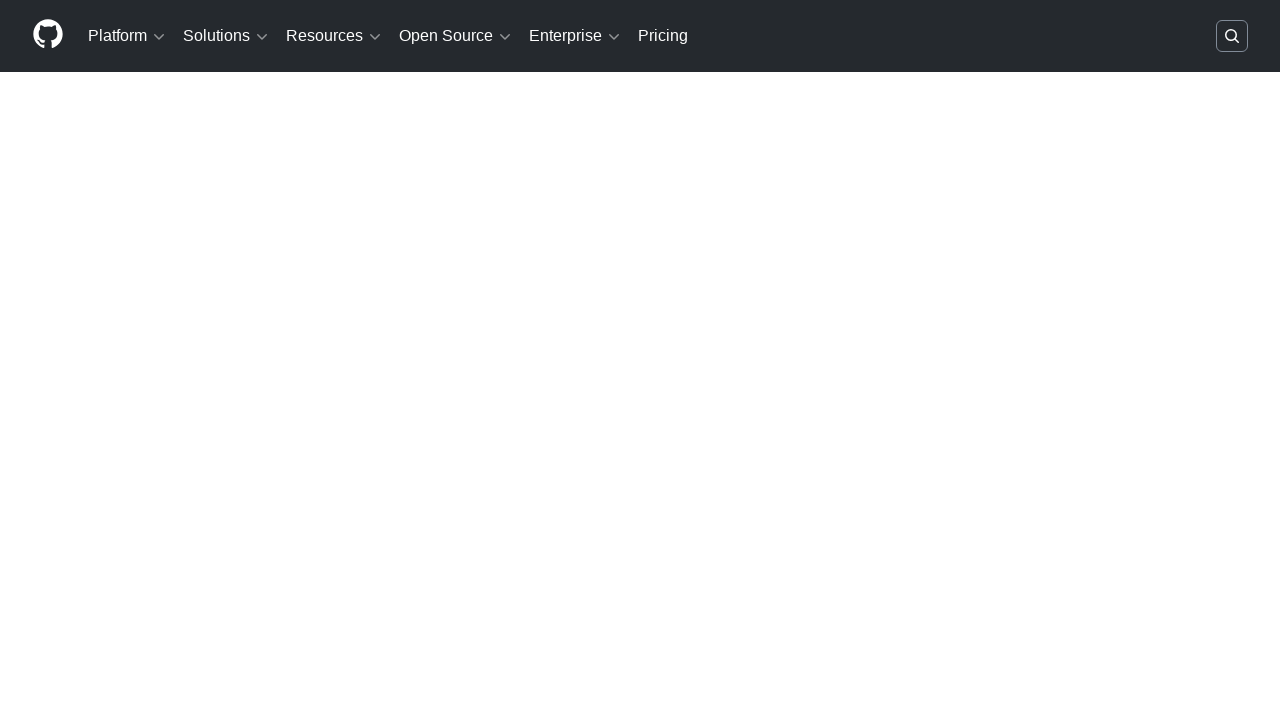

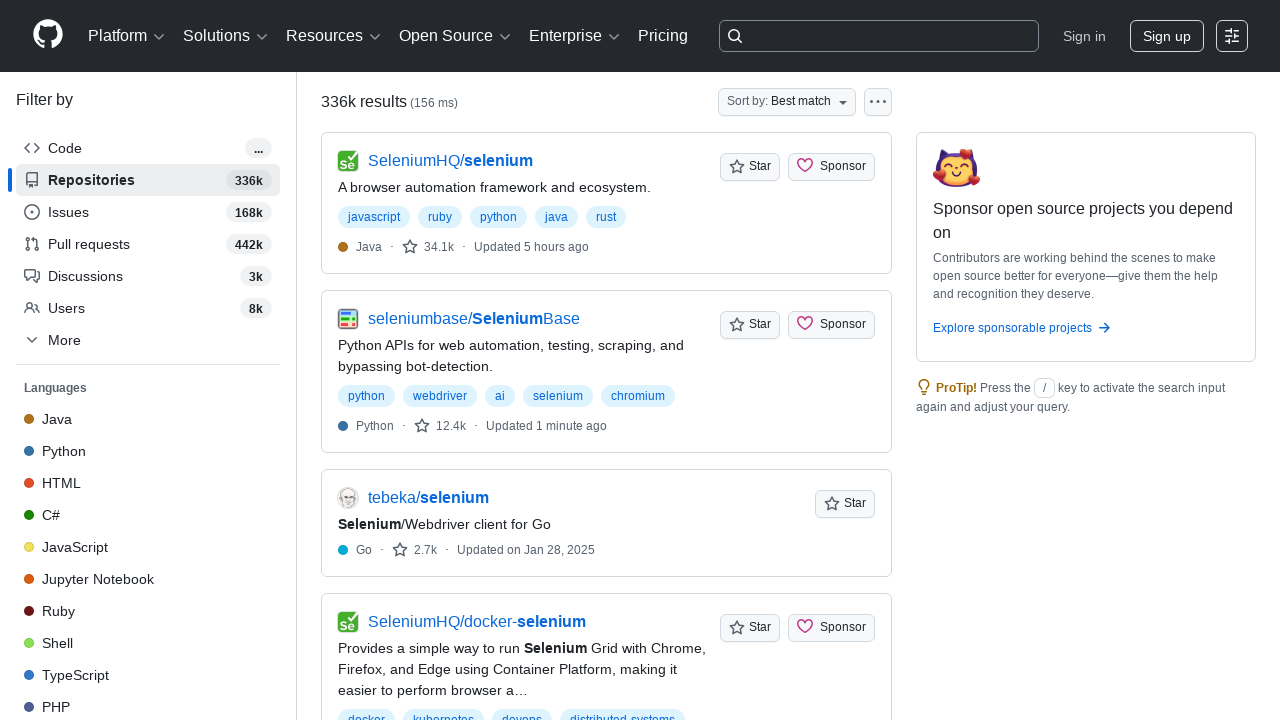